Navigates to the Selenium website and clicks on the Documentation link in the main navigation bar

Starting URL: https://www.selenium.dev/

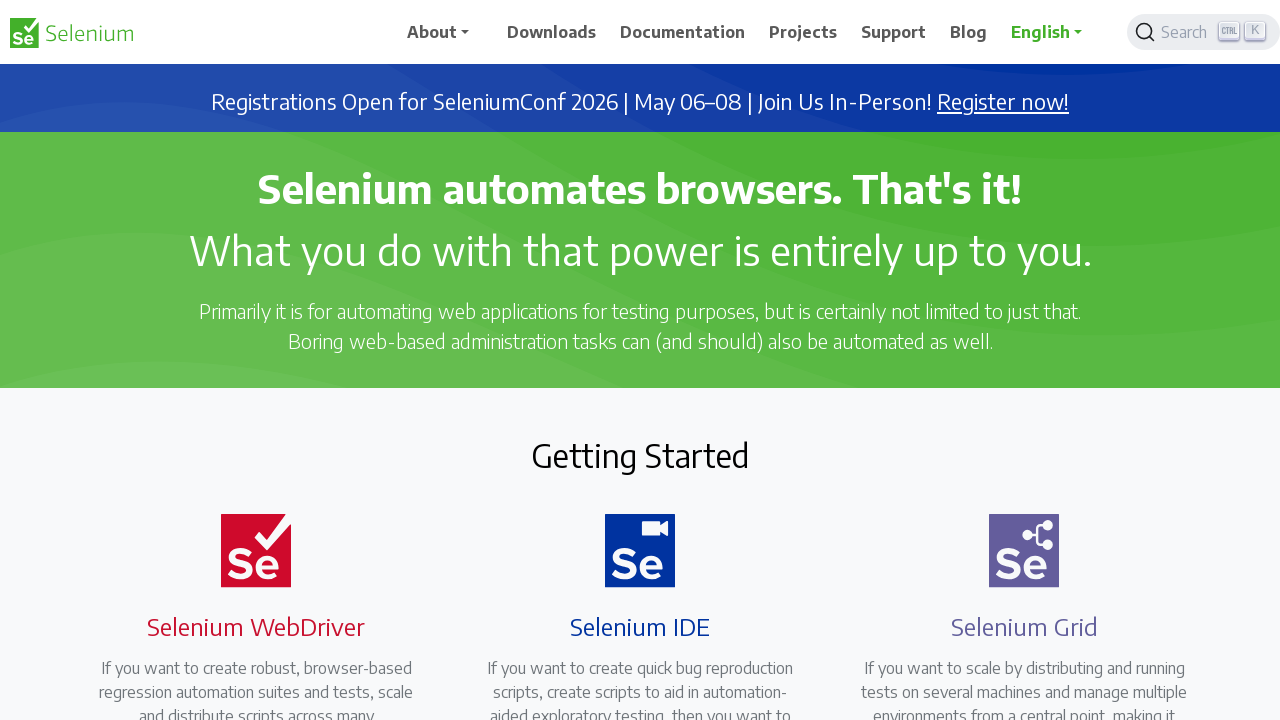

Navigated to Selenium website homepage
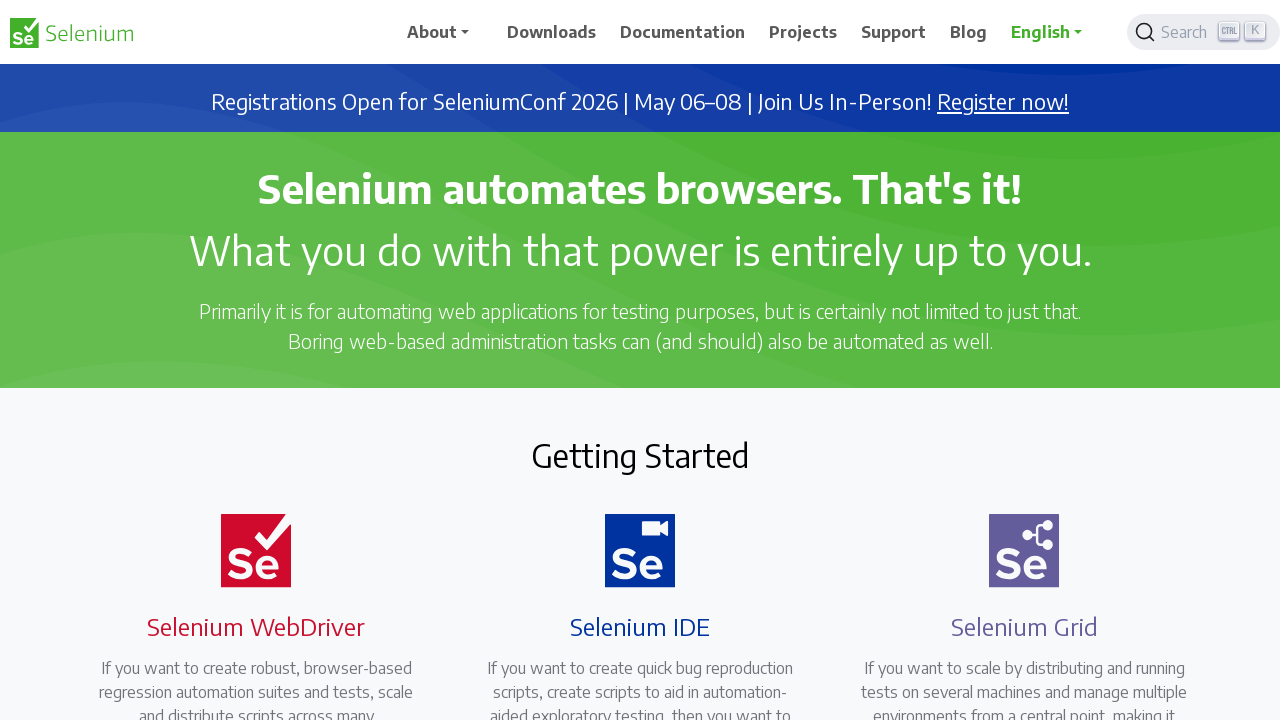

Clicked on Documentation link in main navigation bar at (803, 32) on xpath=//*[@id='main_navbar']/ul/li[4]/a
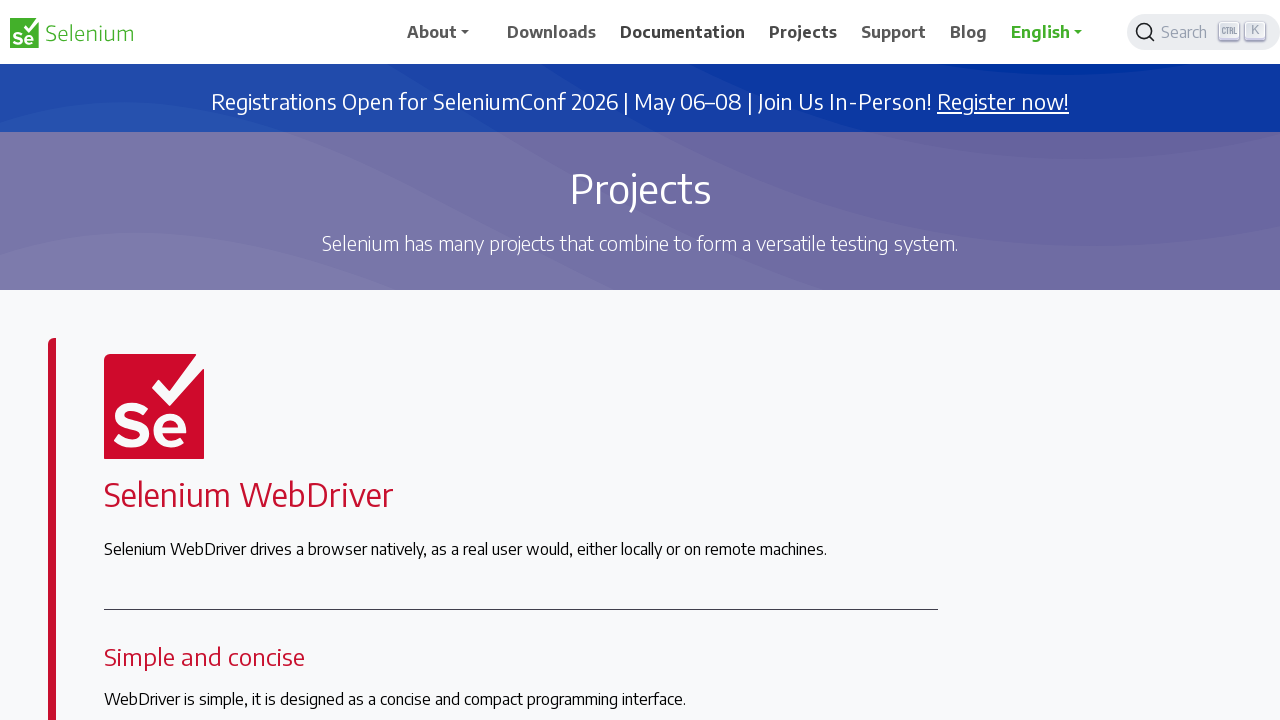

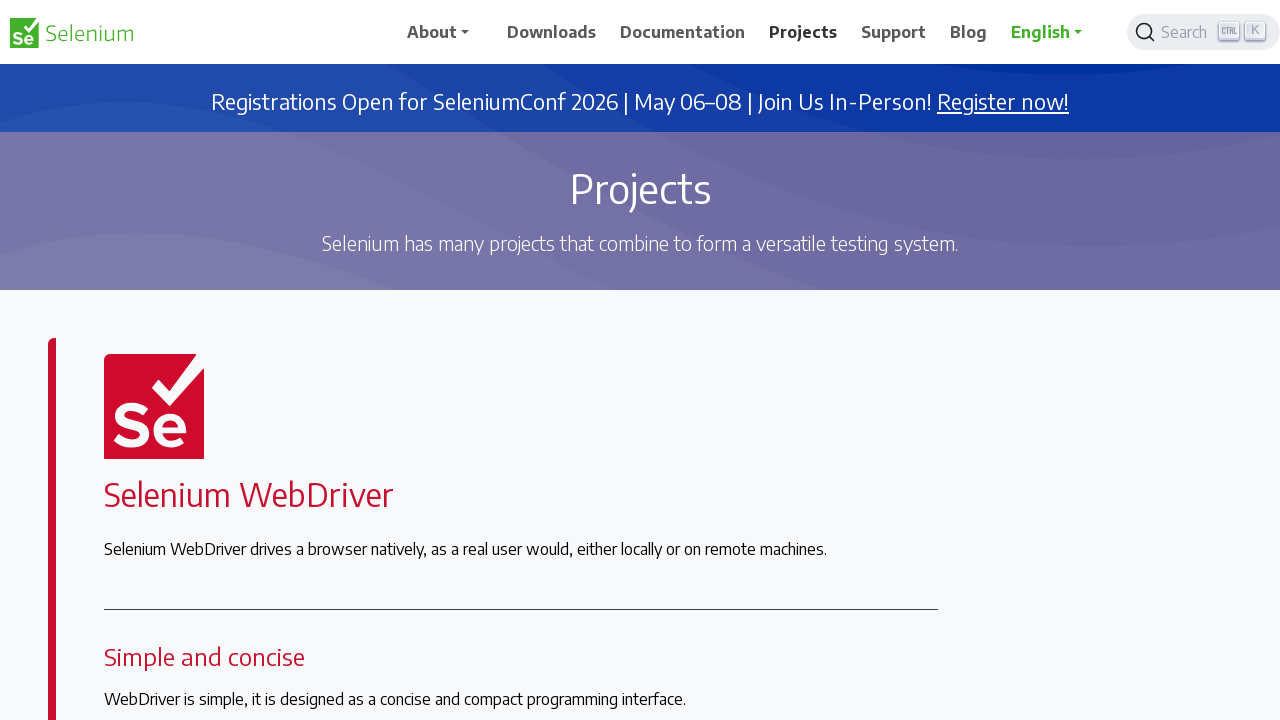